Tests a page with loading images by waiting for the loading to complete and verifying the image source is accessible

Starting URL: https://bonigarcia.dev/selenium-webdriver-java/loading-images.html

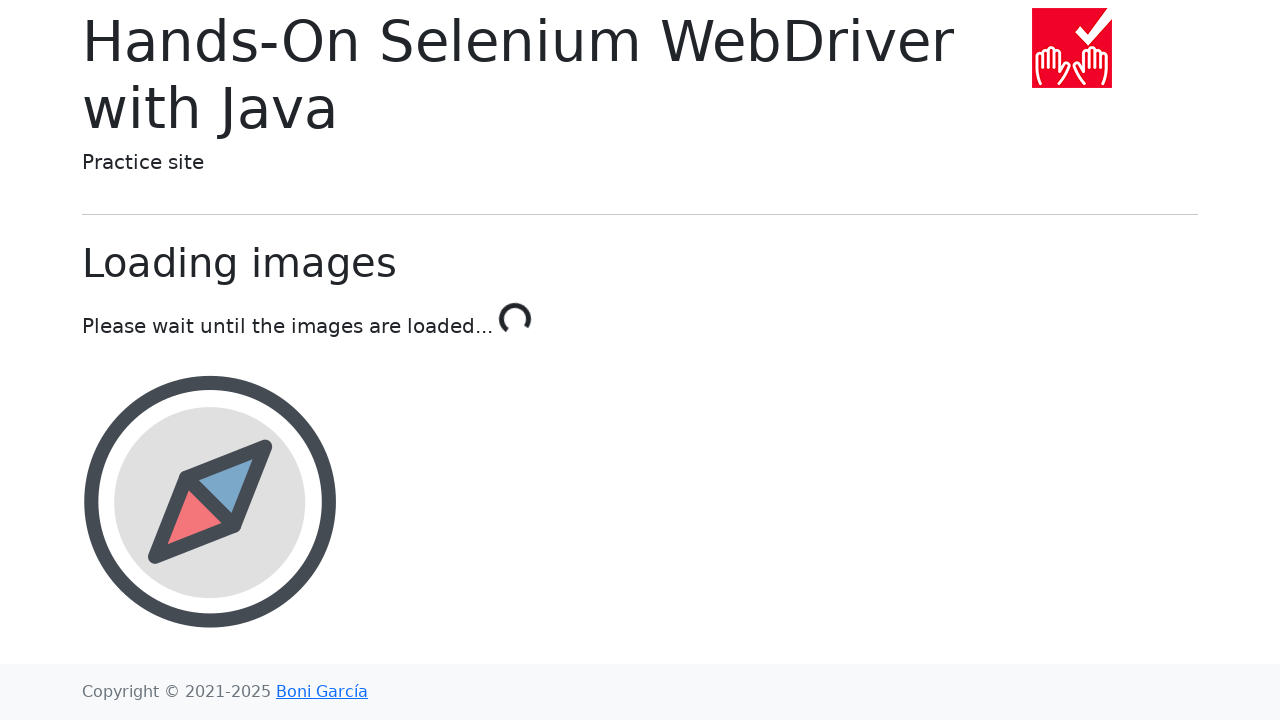

Waited for loading to complete - 'Done!' text appeared
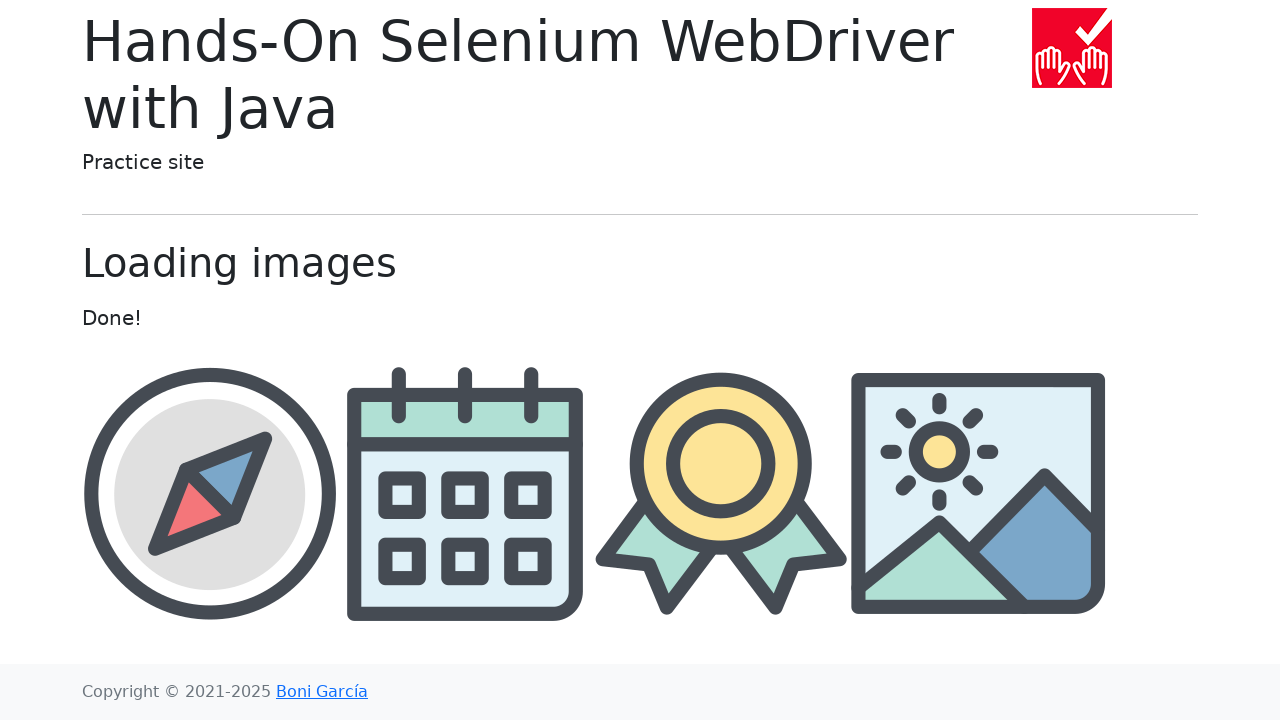

Award image element loaded and is visible
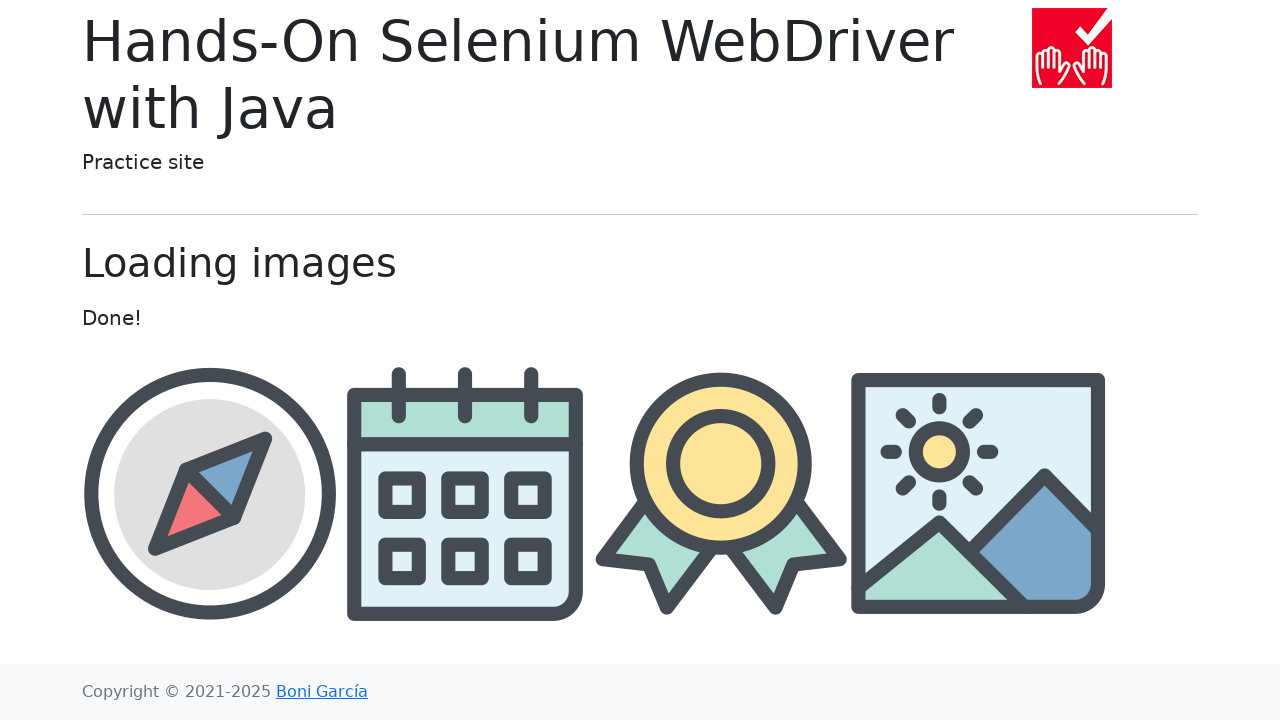

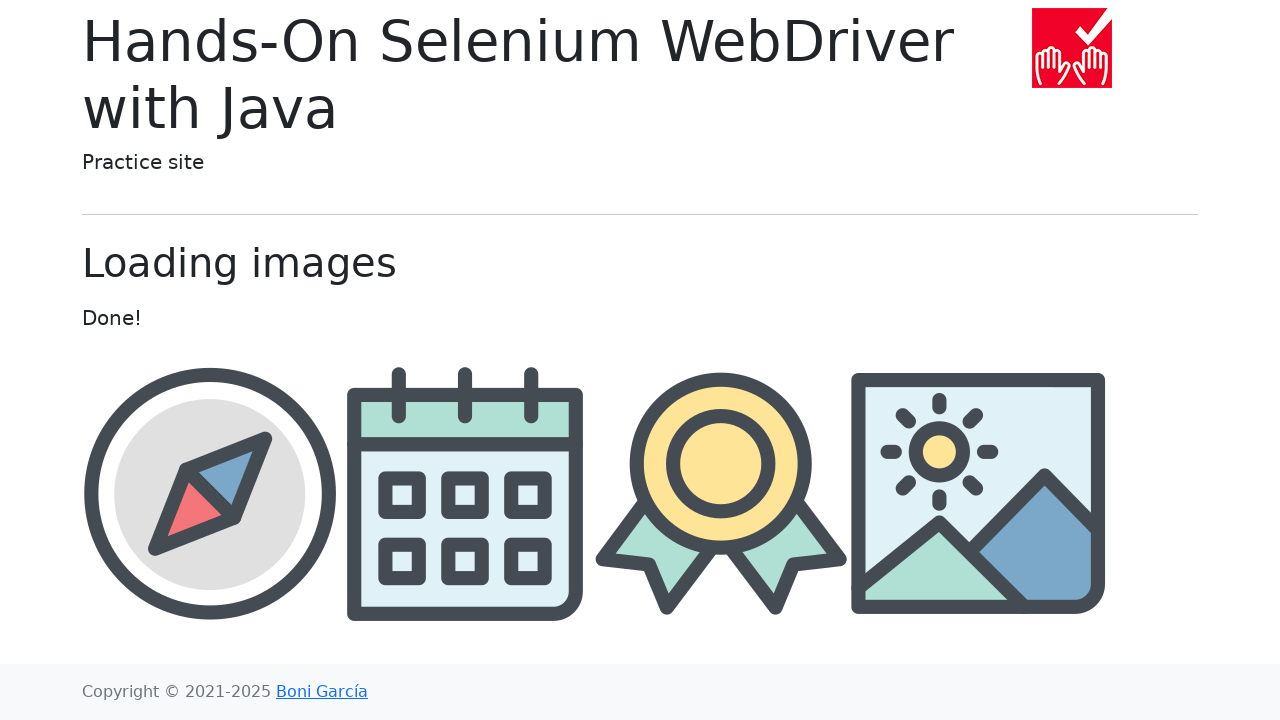